Tests clicking the Home page link from the home page

Starting URL: http://eaapp.somee.com/

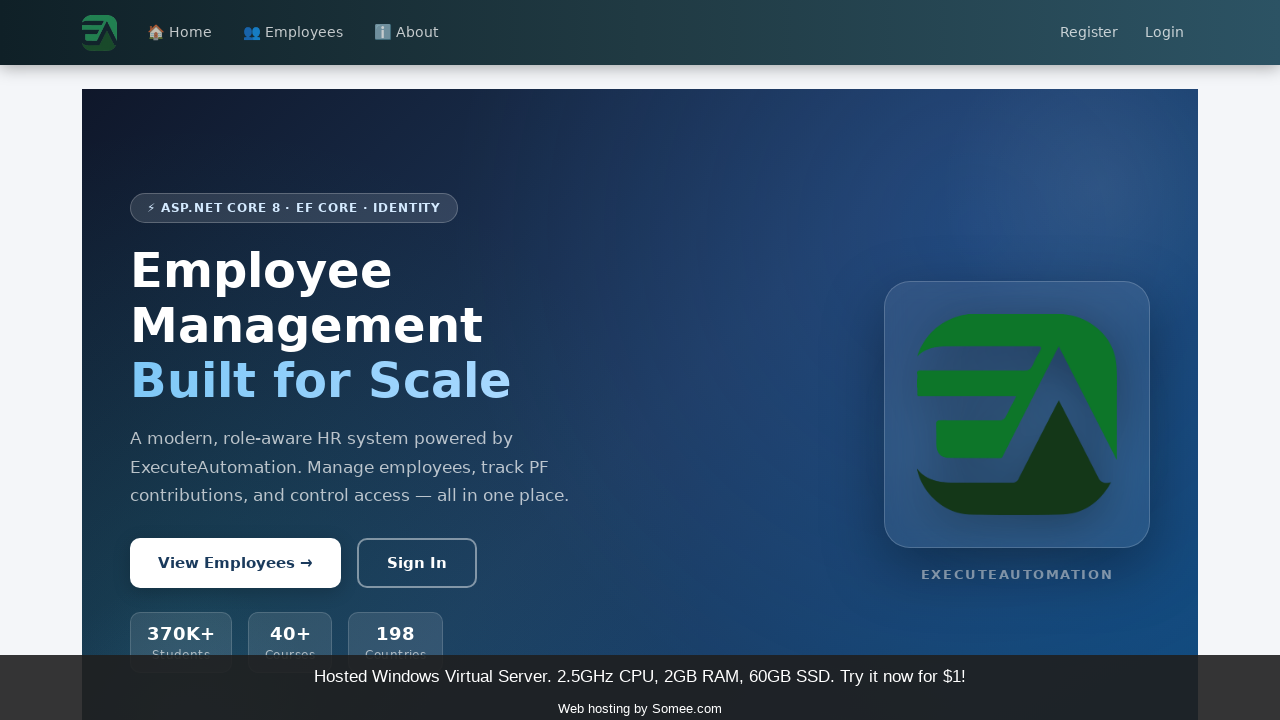

Clicked Home page link at (180, 33) on a:has-text('Home')
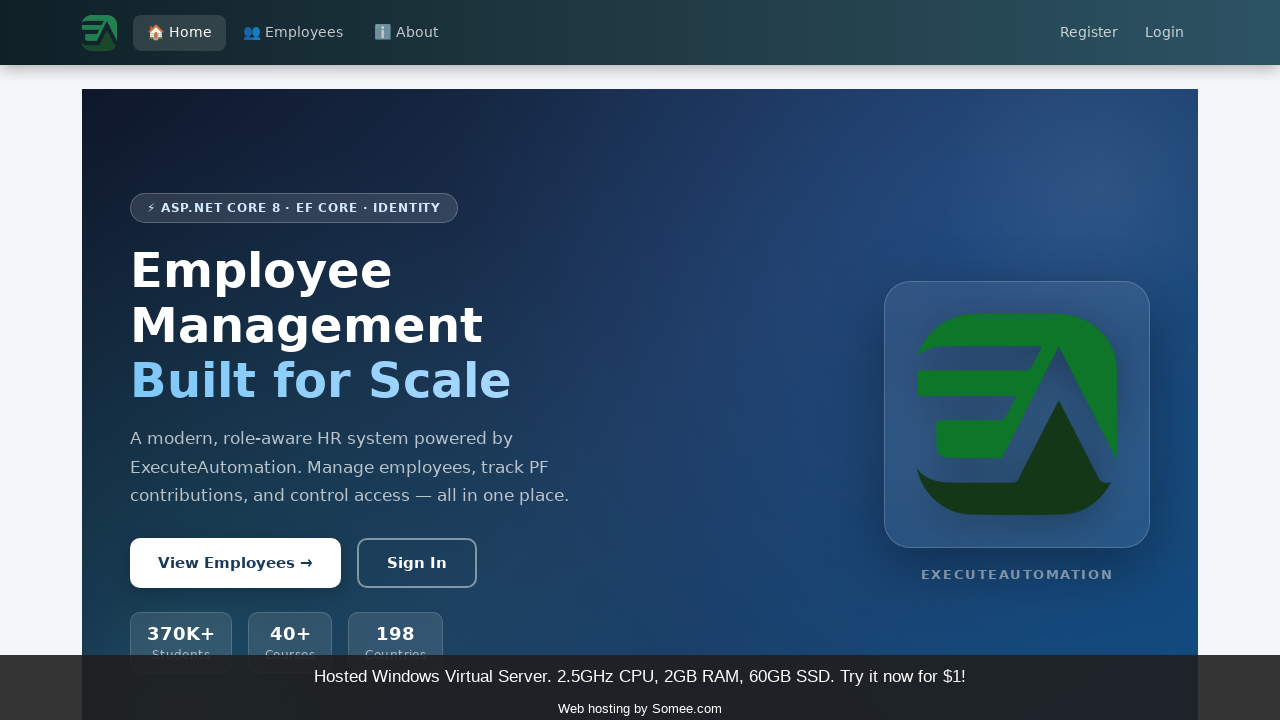

Home page loaded successfully
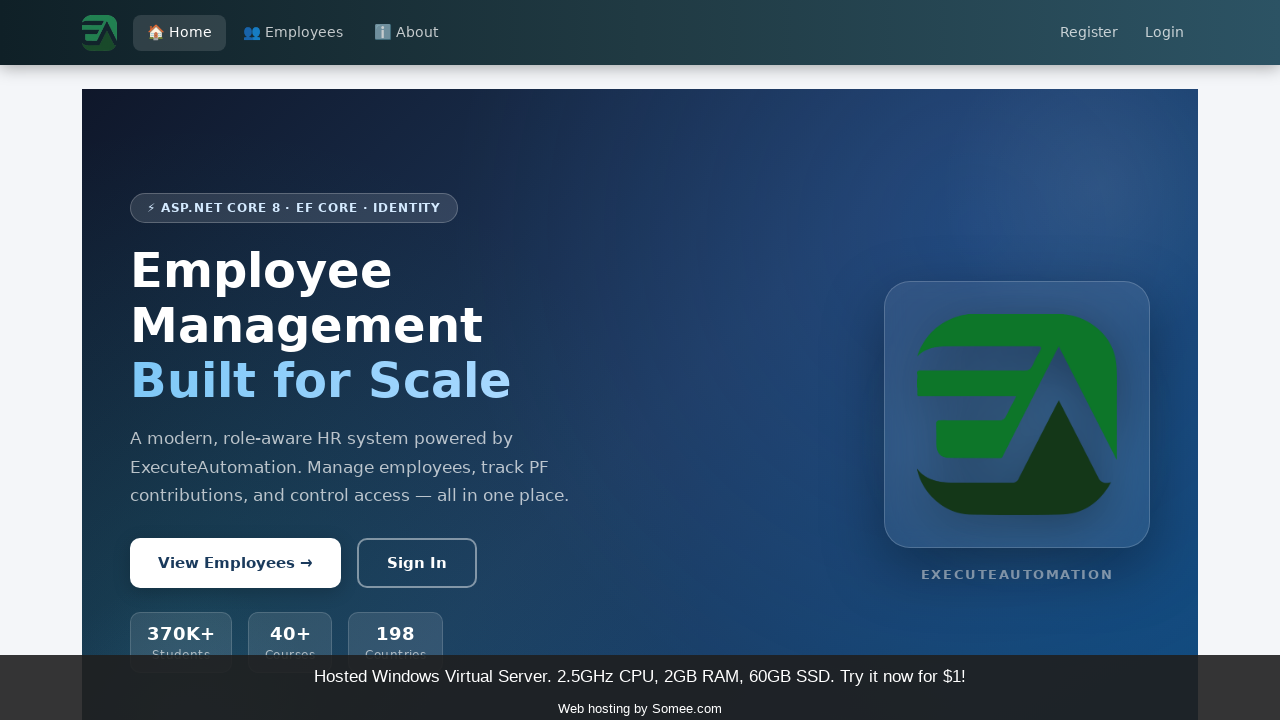

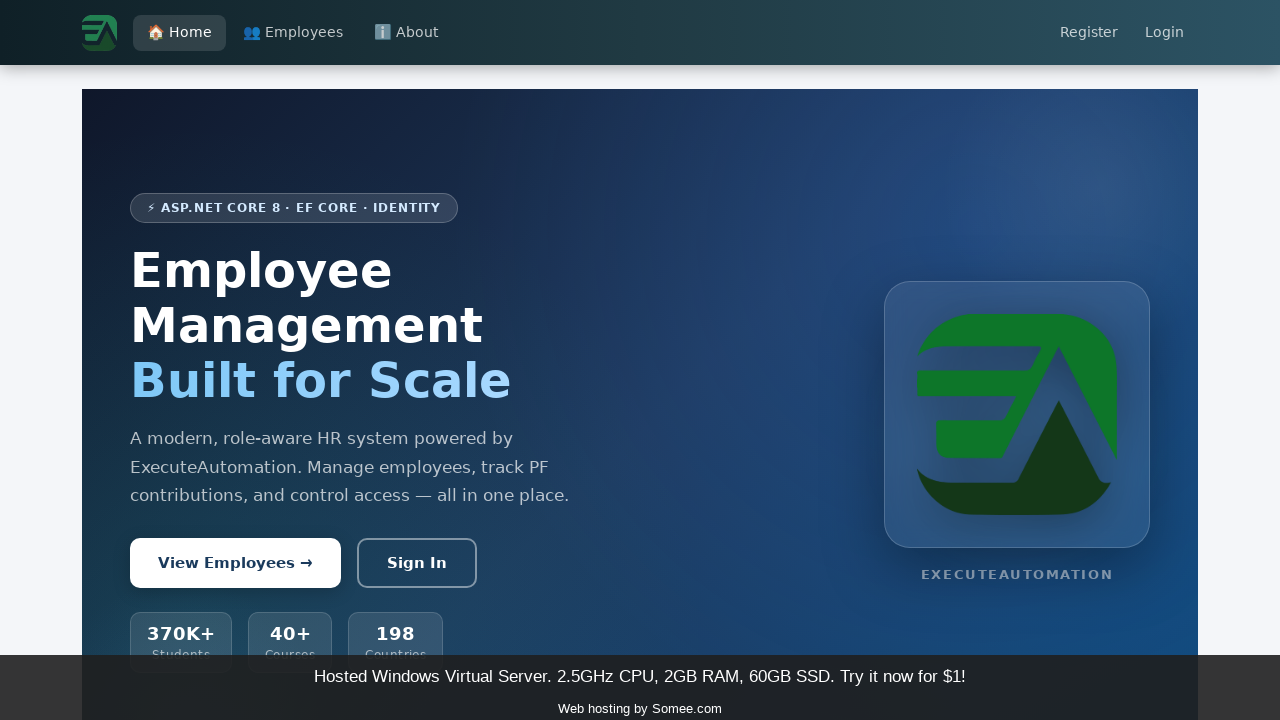